Tests simple JavaScript alert by clicking button, reading alert text, and accepting it

Starting URL: https://v1.training-support.net/selenium/javascript-alerts

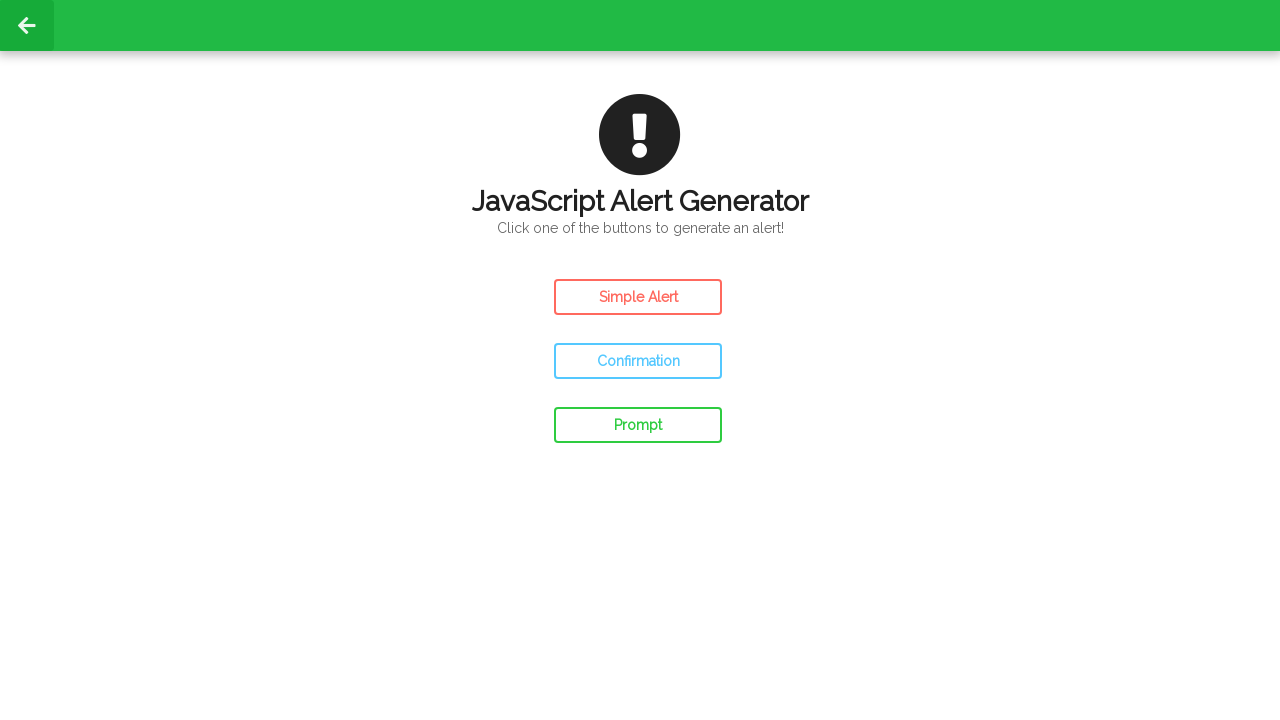

Clicked the simple alert button at (638, 297) on #simple
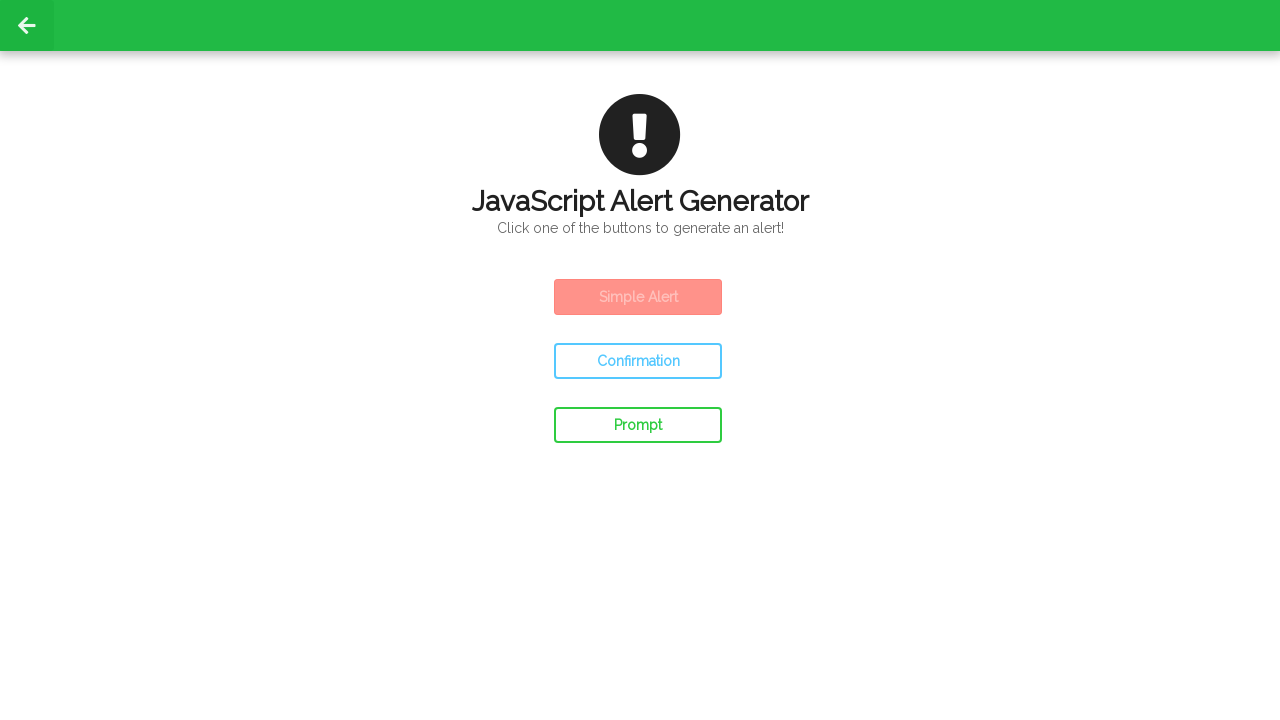

Set up dialog handler to accept alerts
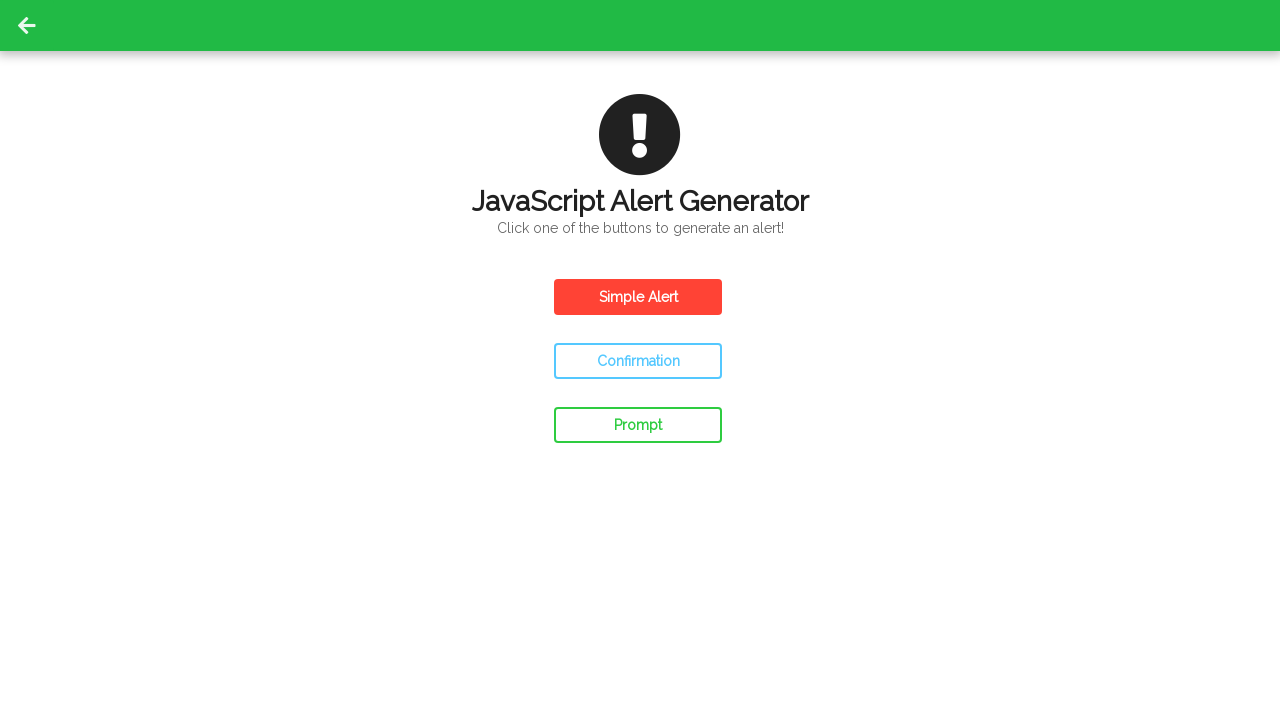

Waited for alert to be handled
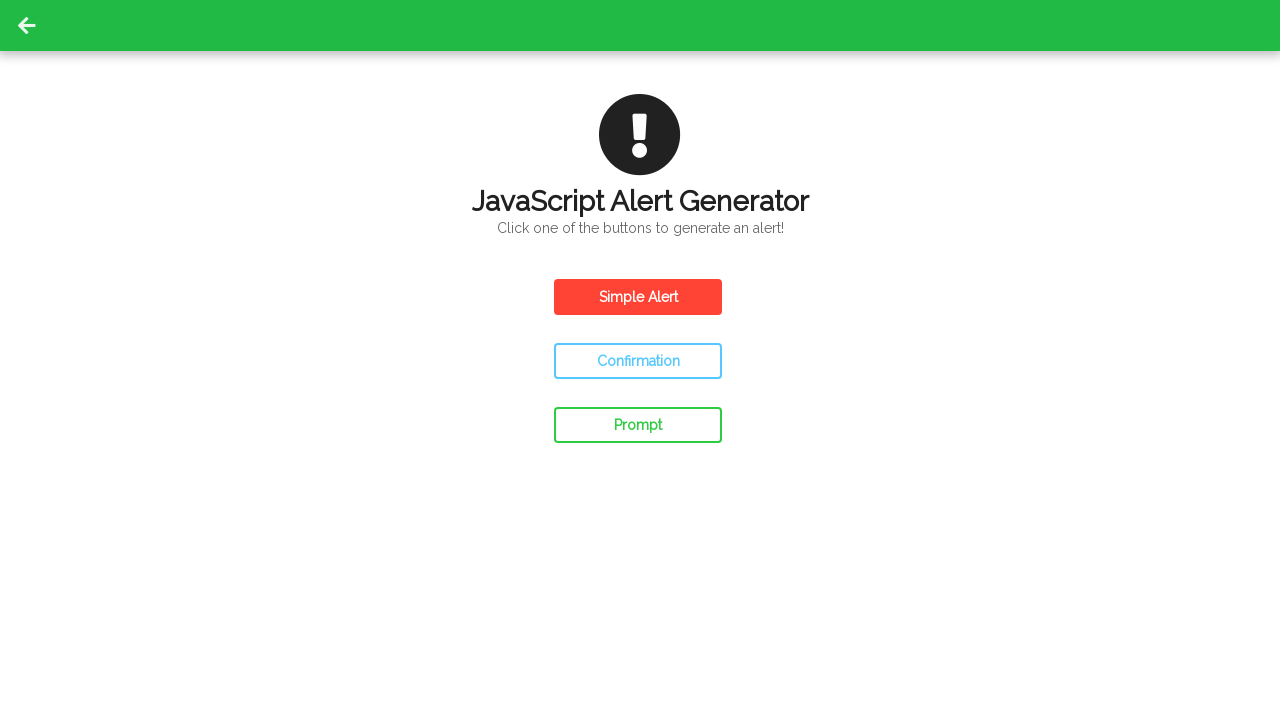

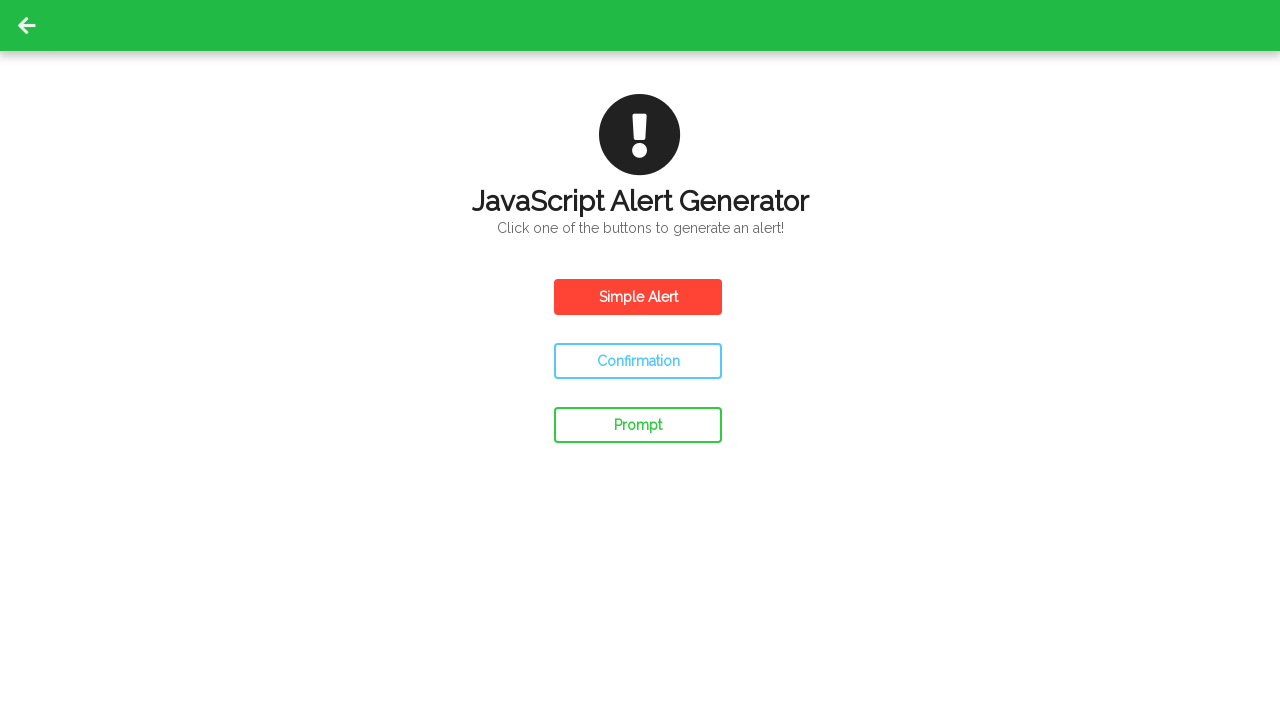